Tests a registration form by filling in first name, last name, and email fields, then submitting the form and verifying the success message

Starting URL: http://suninjuly.github.io/registration1.html

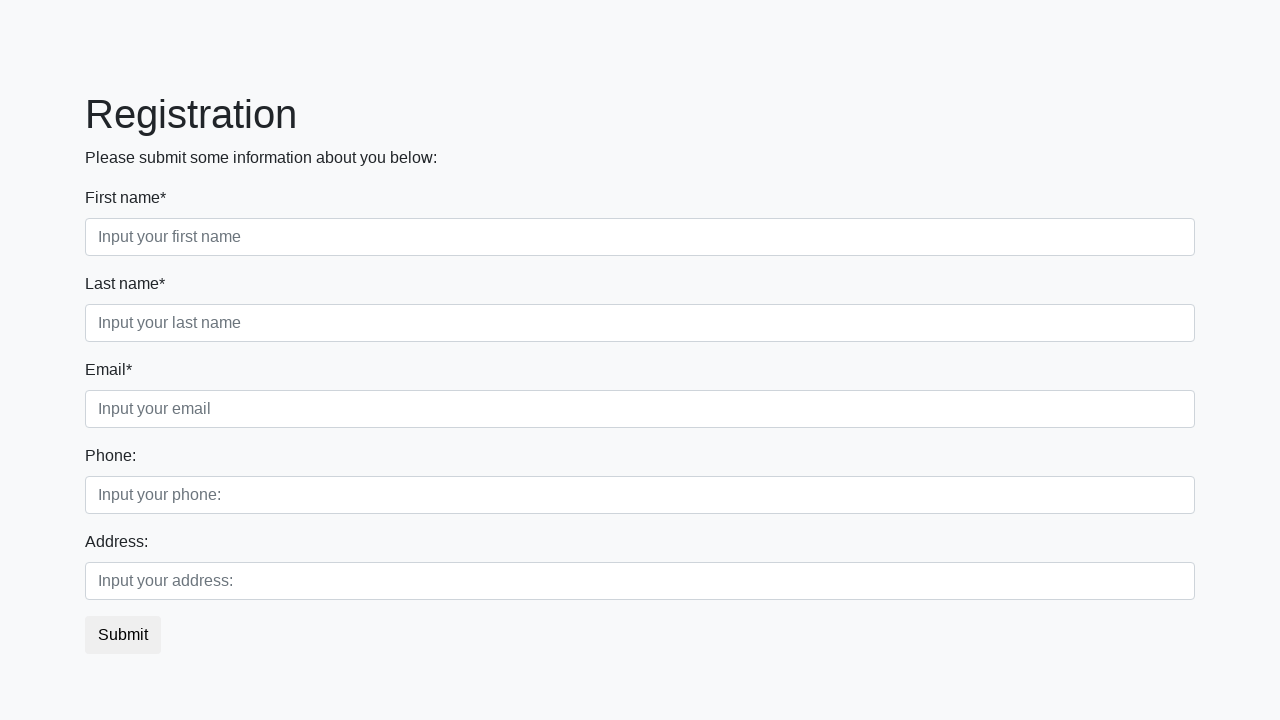

Filled first name field with 'Ivan' on //div[@class='first_block']/div[@class='form-group first_class']/input[@class='f
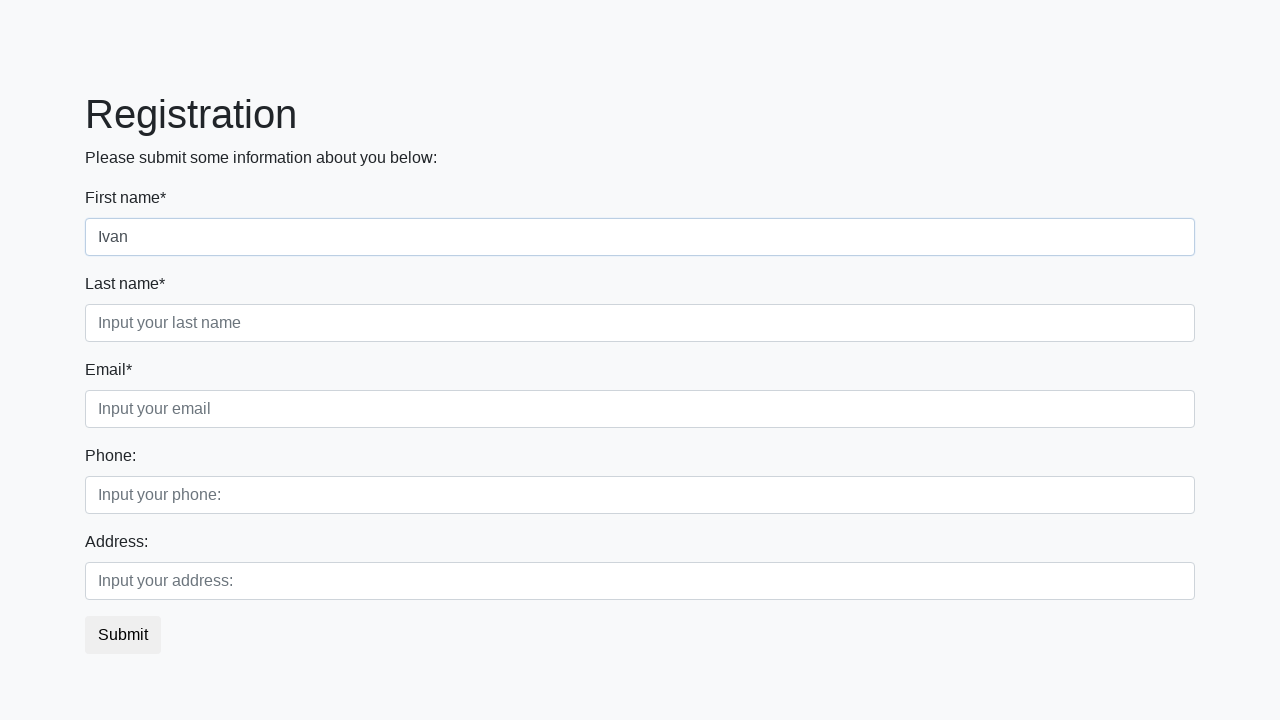

Filled last name field with 'Petrov' on //div[@class='first_block']/div[@class='form-group second_class']/input[@class='
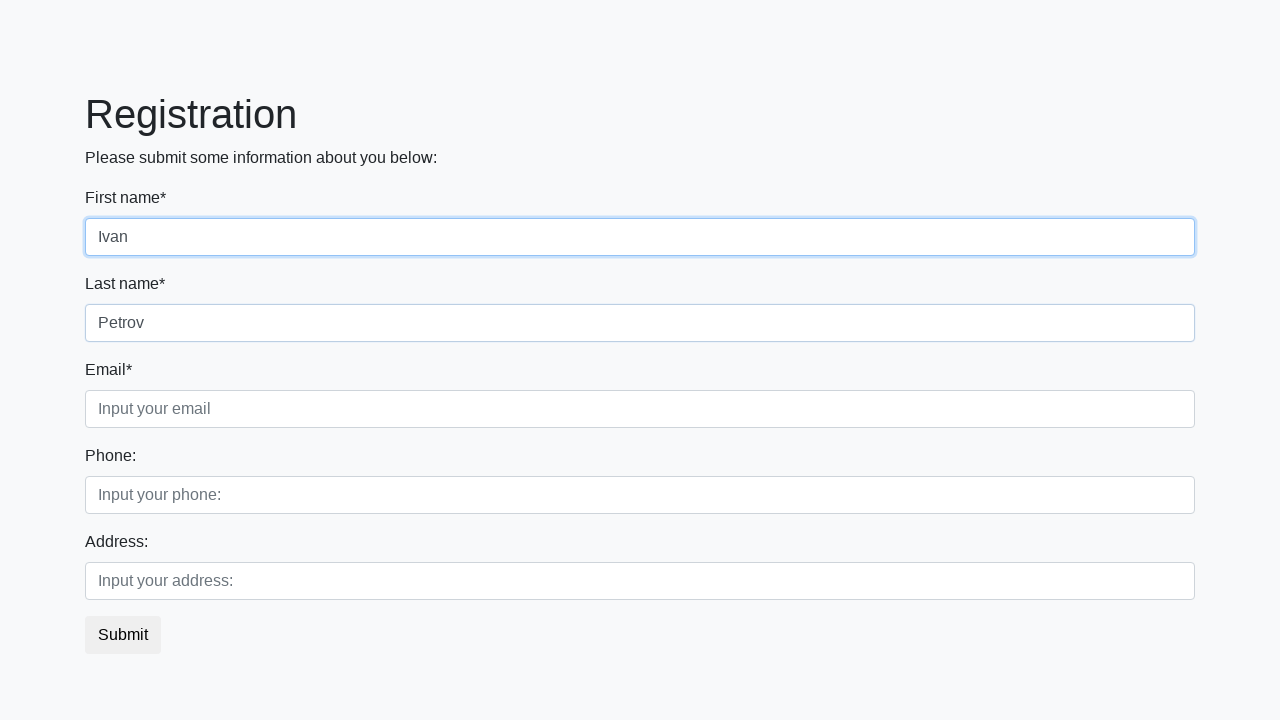

Filled email field with 'tester@m.ru' on //div[@class='first_block']/div[@class='form-group third_class']/input[@class='f
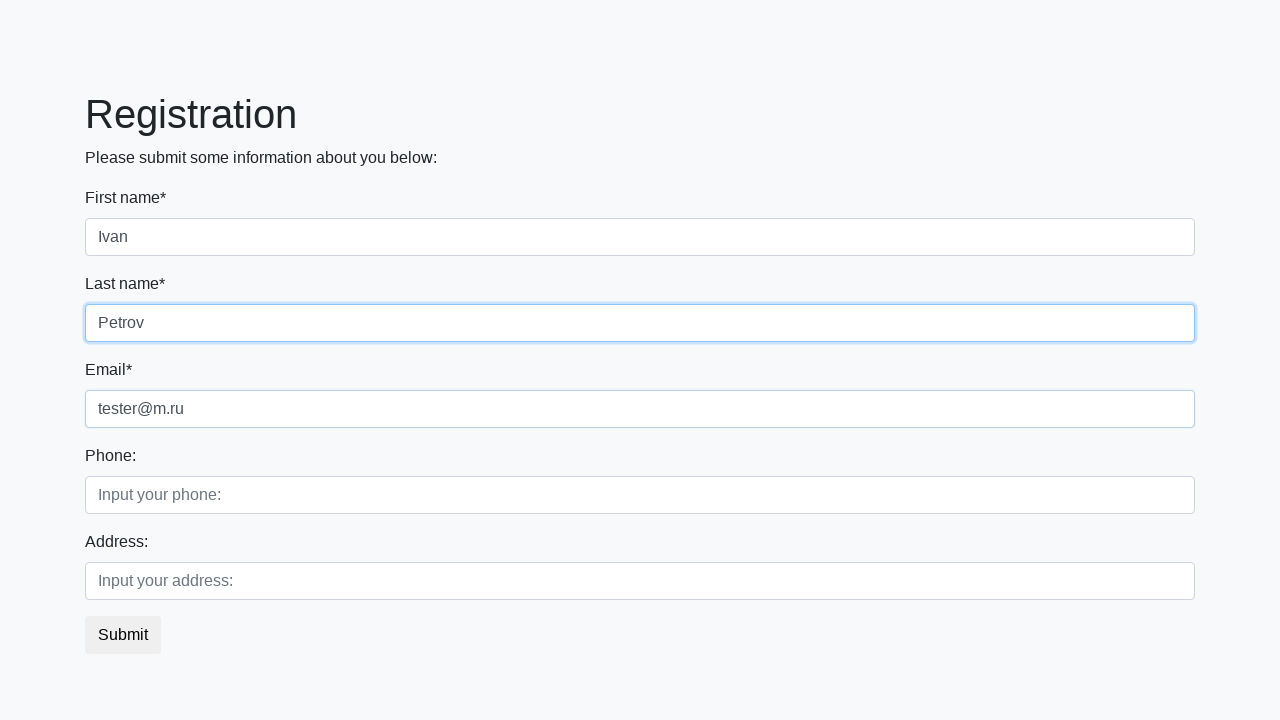

Clicked submit button to register at (123, 635) on button.btn
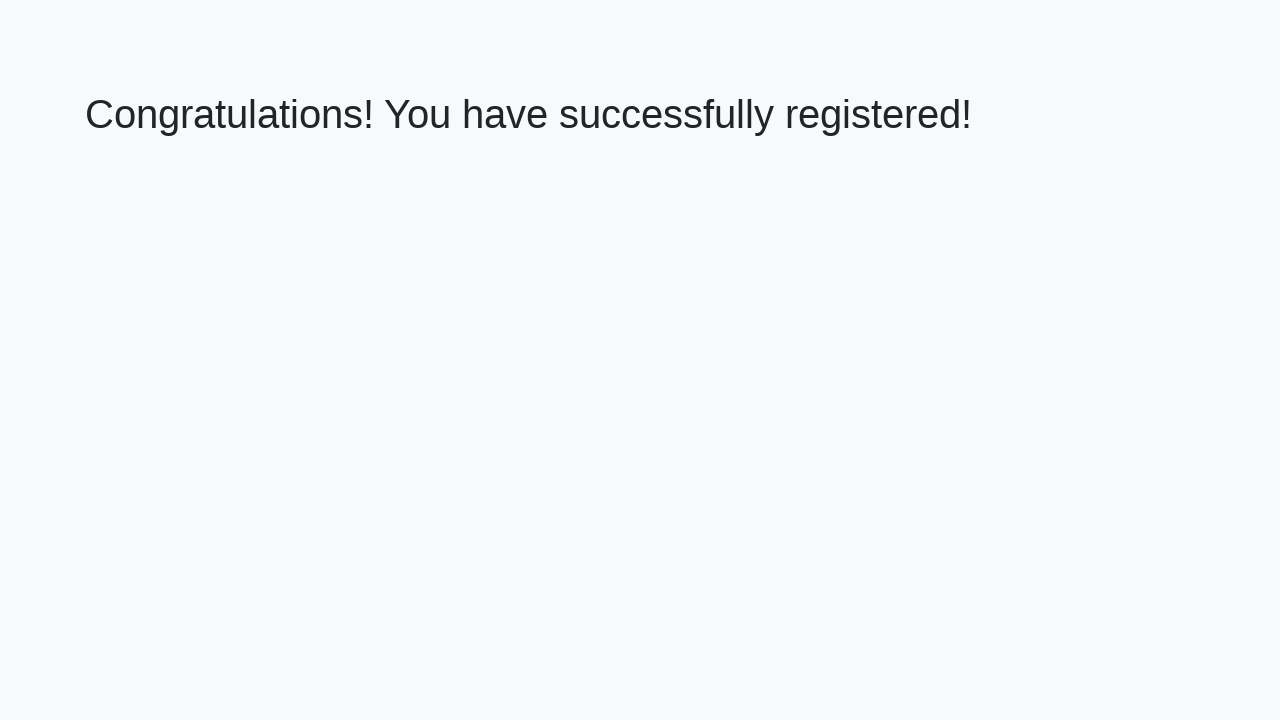

Success message appeared
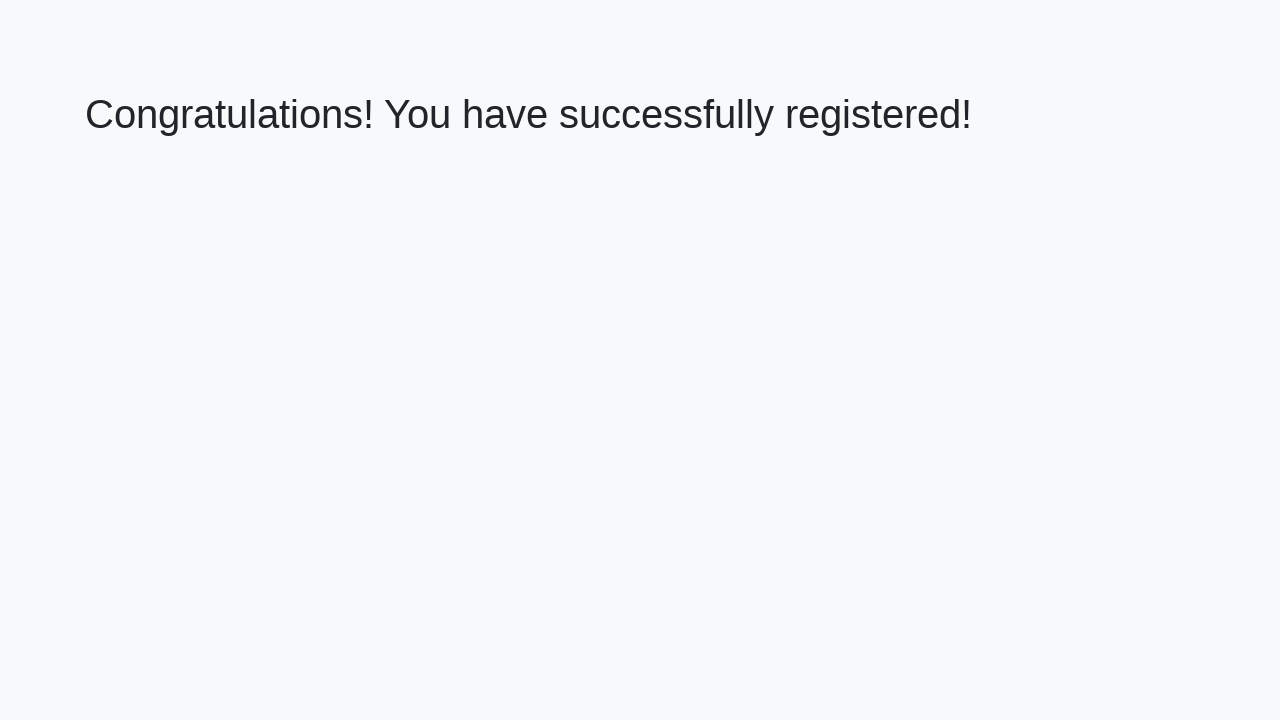

Retrieved success message text: 'Congratulations! You have successfully registered!'
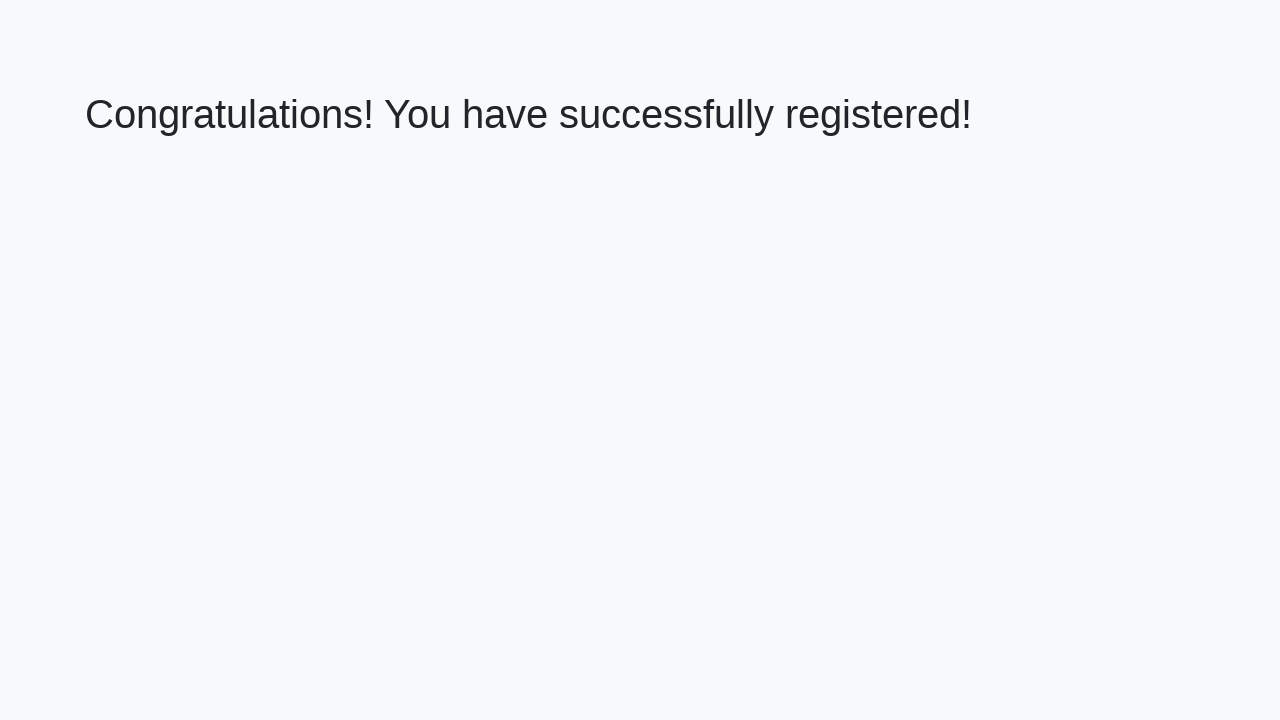

Verified success message matches expected text
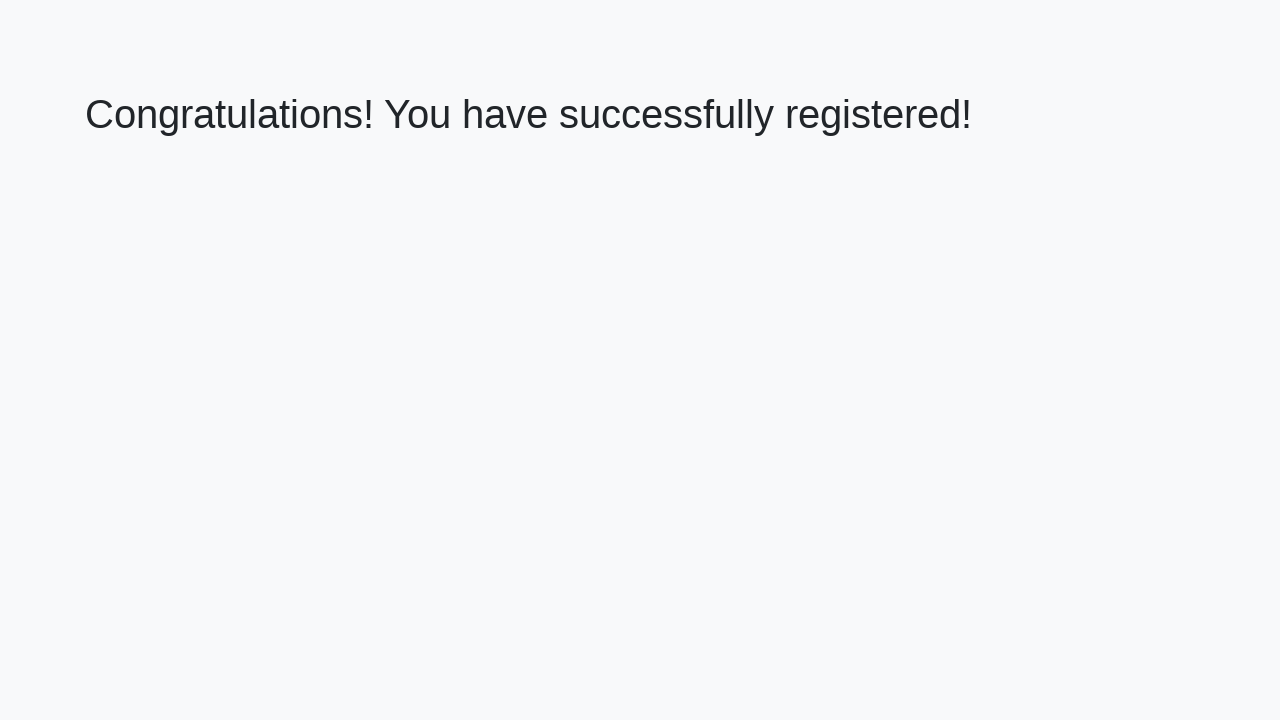

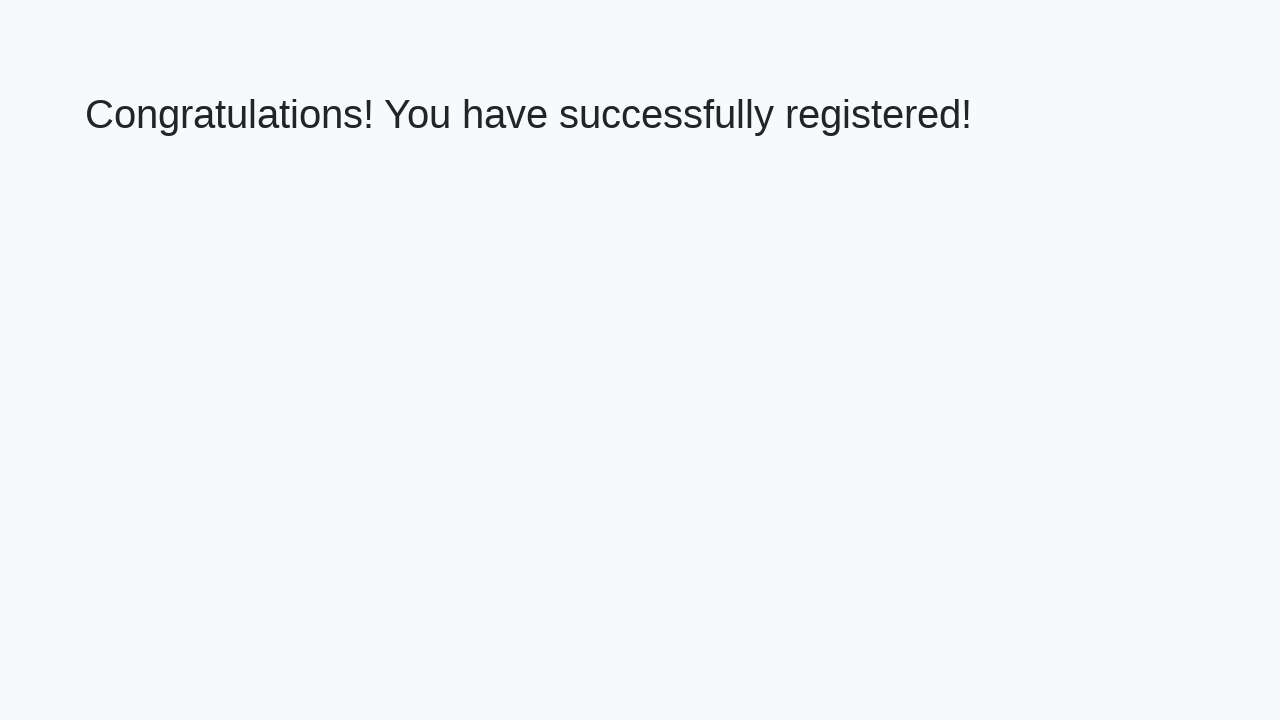